Tests handling of JavaScript alerts including alert boxes, confirm boxes, and prompt boxes by clicking trigger buttons, interacting with the dialogs, and accepting/dismissing them.

Starting URL: https://www.hyrtutorials.com/p/alertsdemo.html

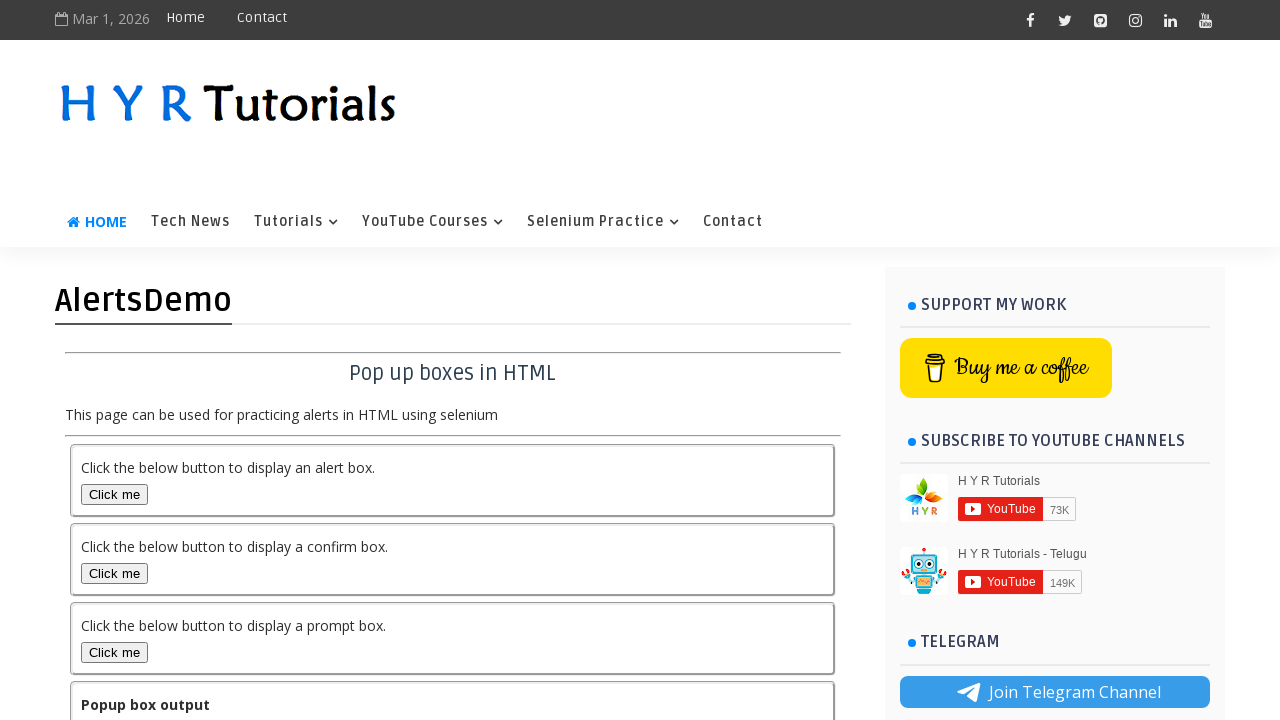

Clicked alert box trigger button at (114, 494) on #alertBox
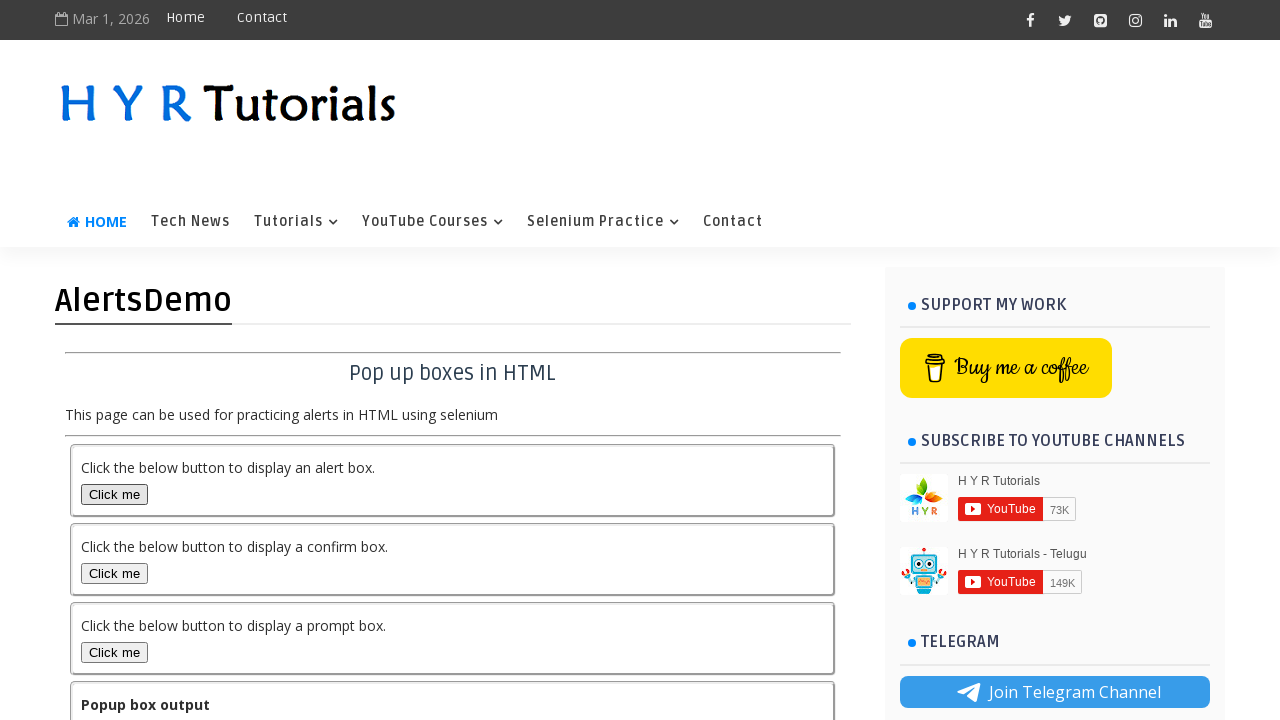

Set up dialog handler to accept alert
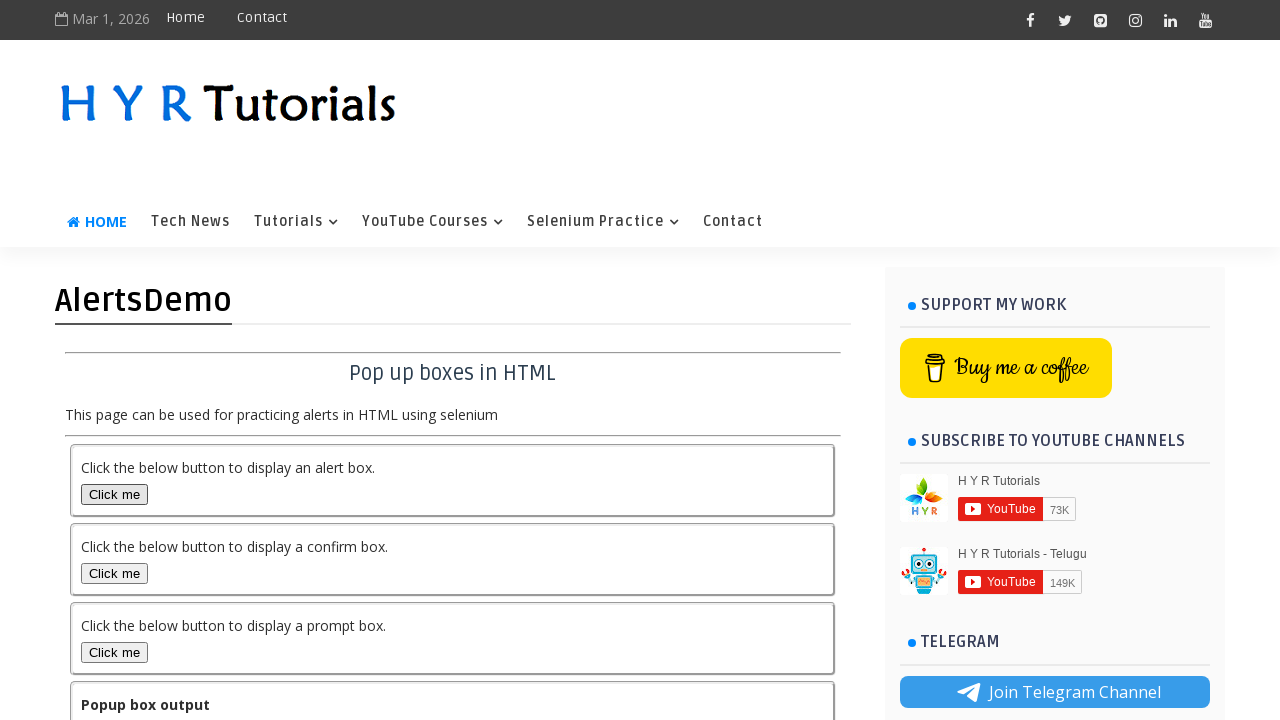

Waited for alert to be processed
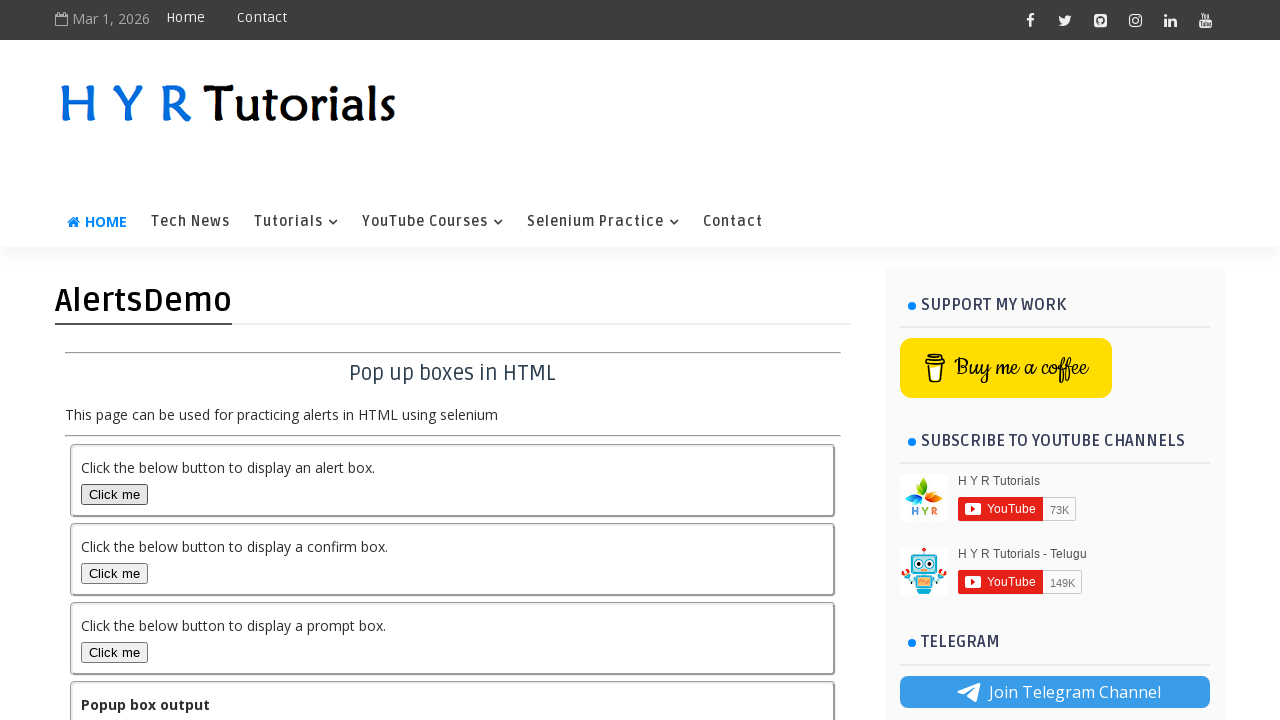

Clicked confirm box trigger button at (114, 573) on #confirmBox
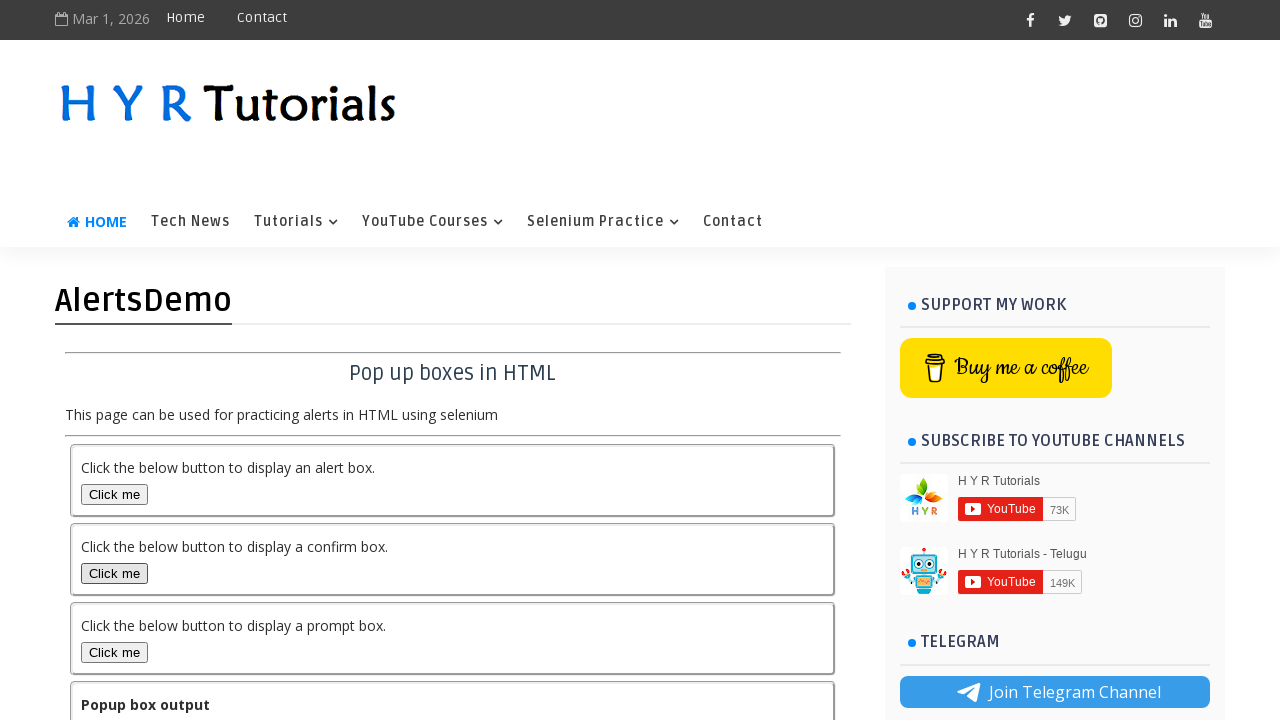

Set up dialog handler to dismiss confirm box
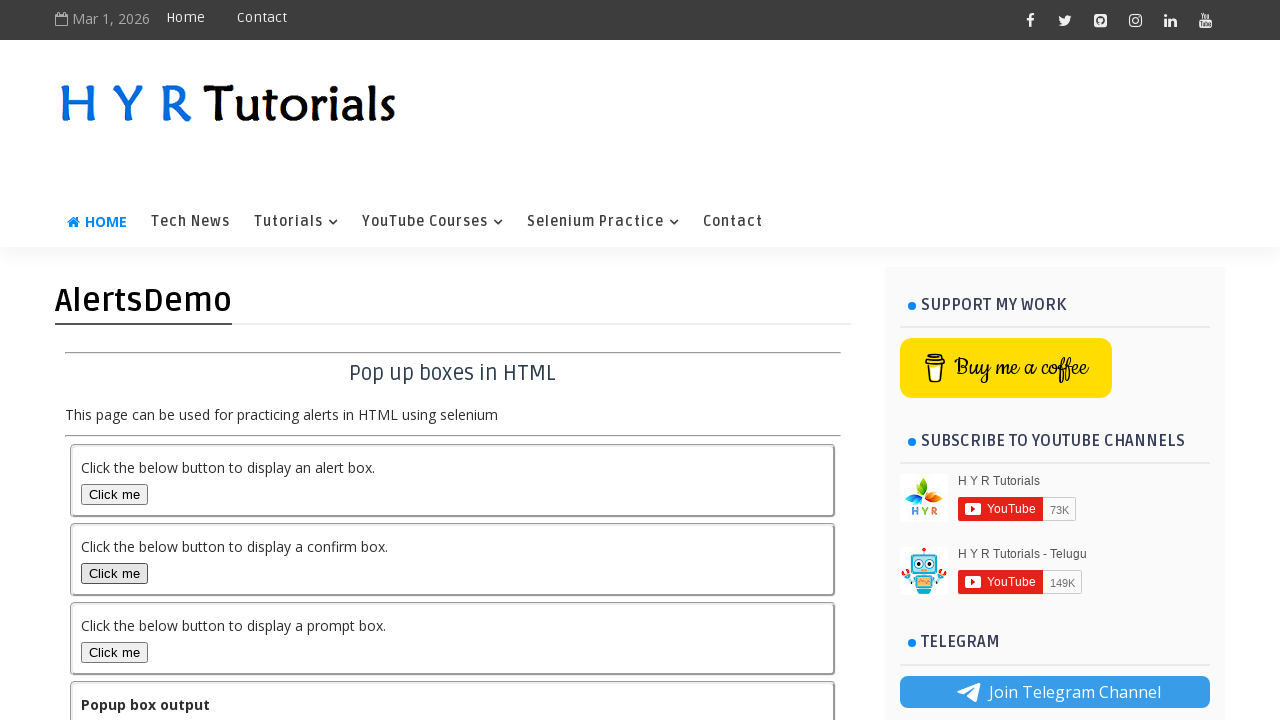

Waited for confirm box to be processed
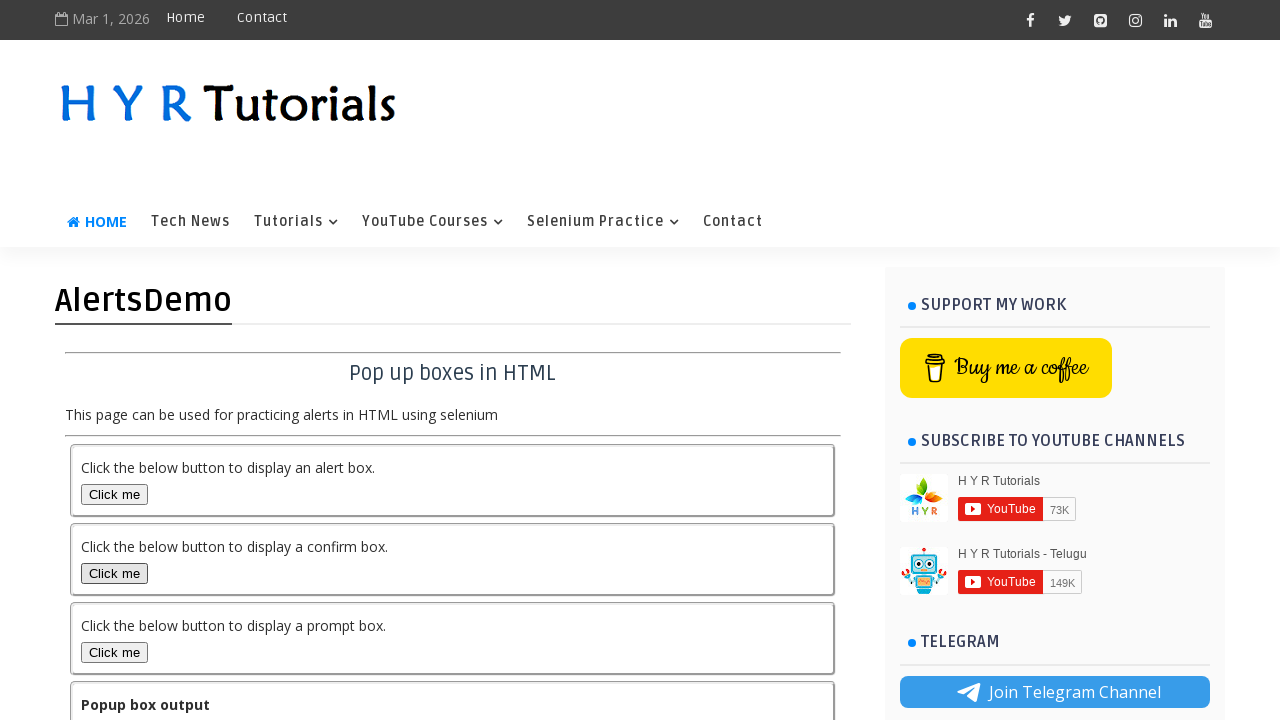

Set up dialog handler to accept prompt with text 'Abdul Mazhar'
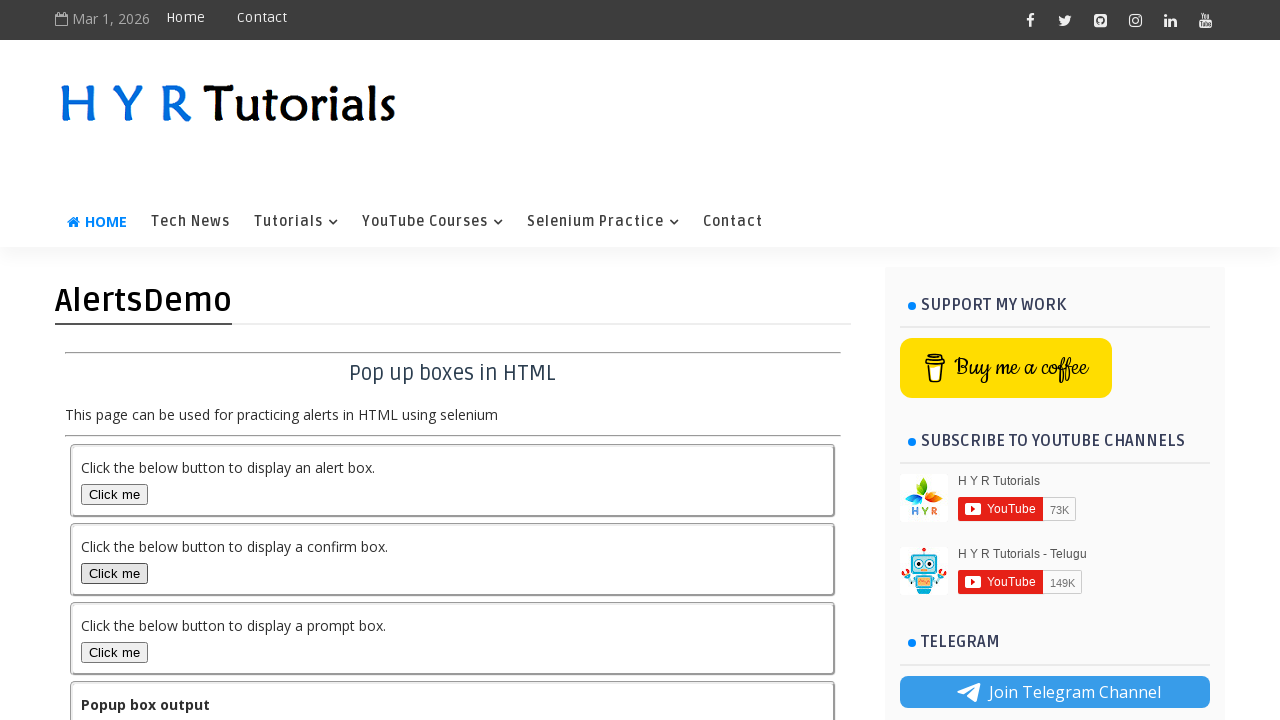

Clicked prompt box trigger button at (114, 652) on #promptBox
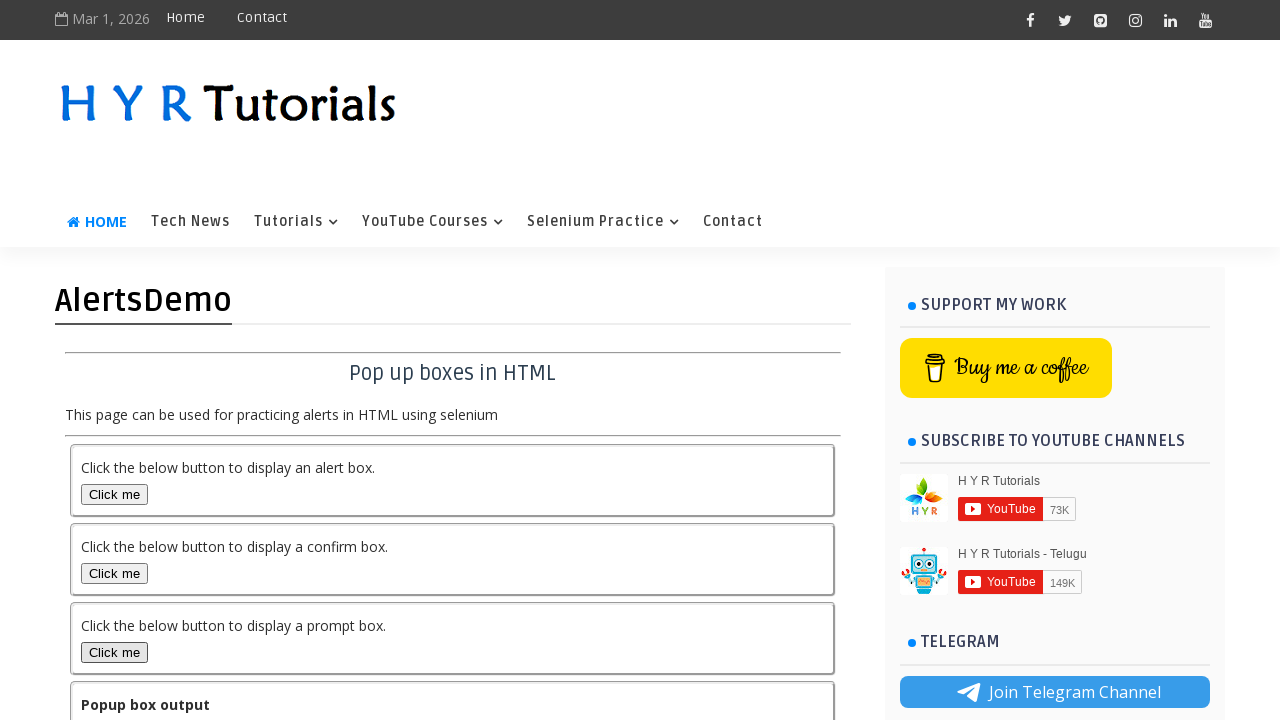

Waited for prompt box to be processed
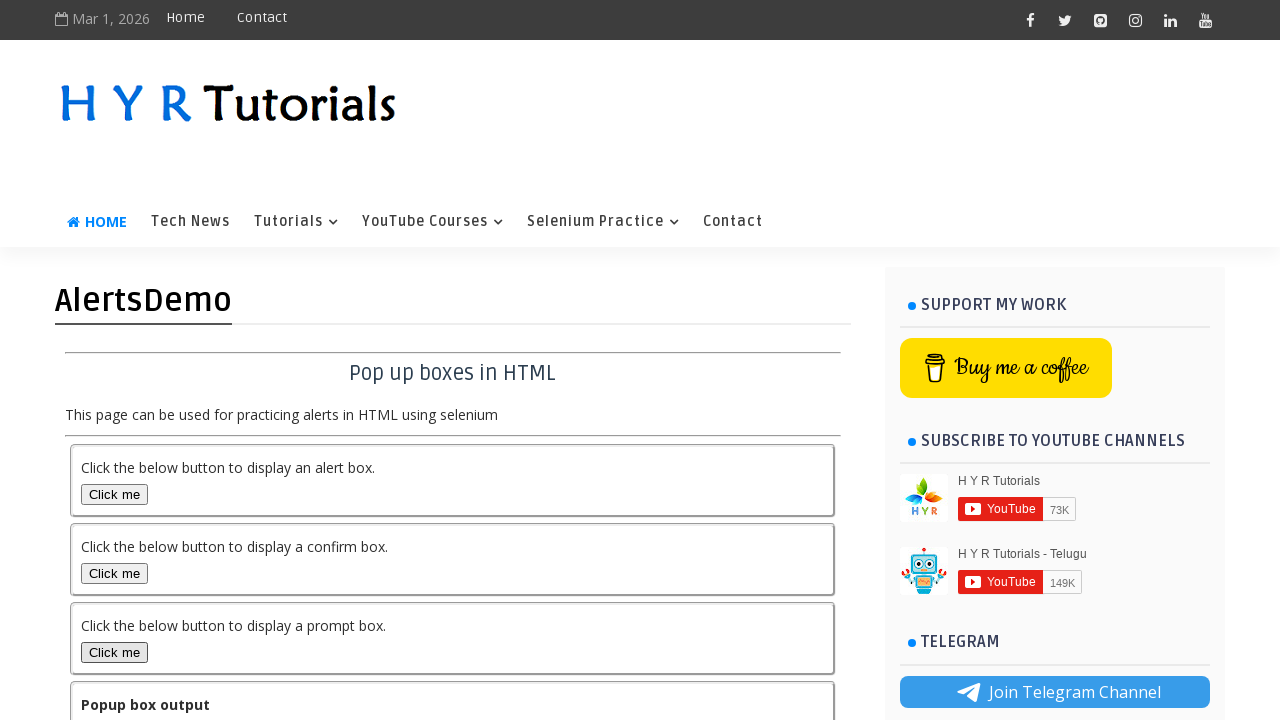

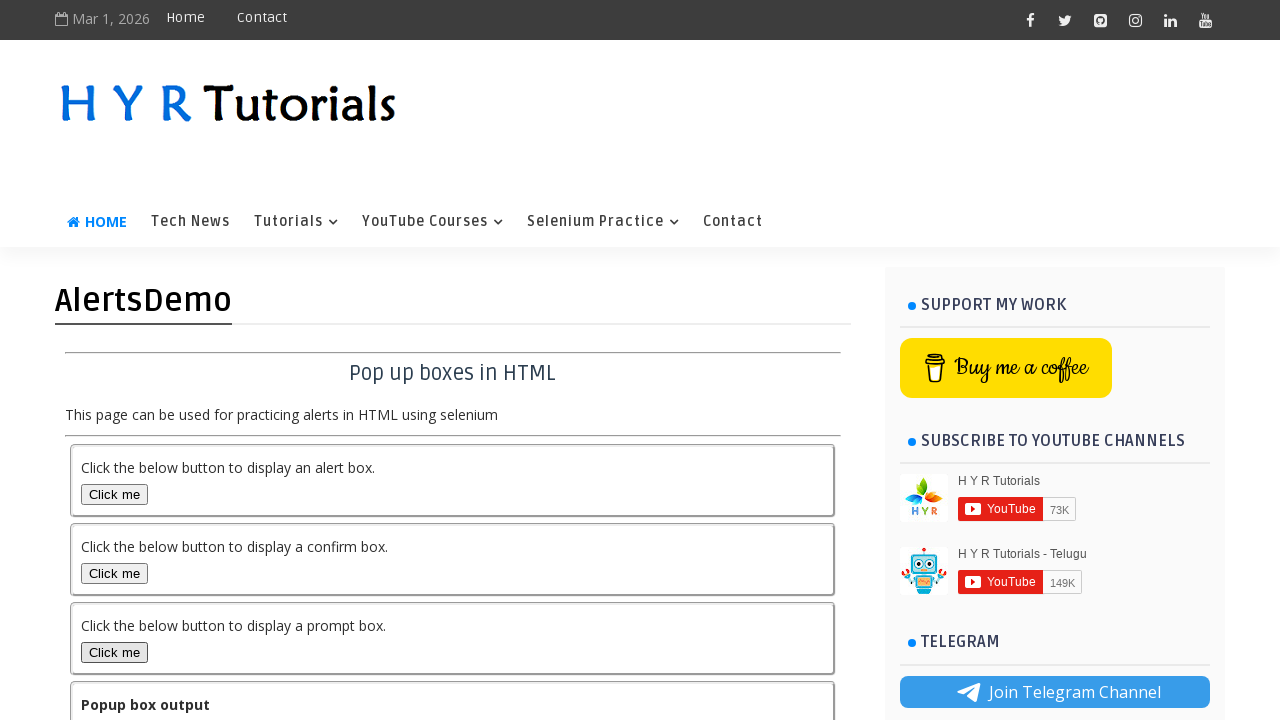